Tests hover action by moving mouse cursor to the h1 heading element on the page

Starting URL: https://testeroprogramowania.github.io/selenium/basics.html

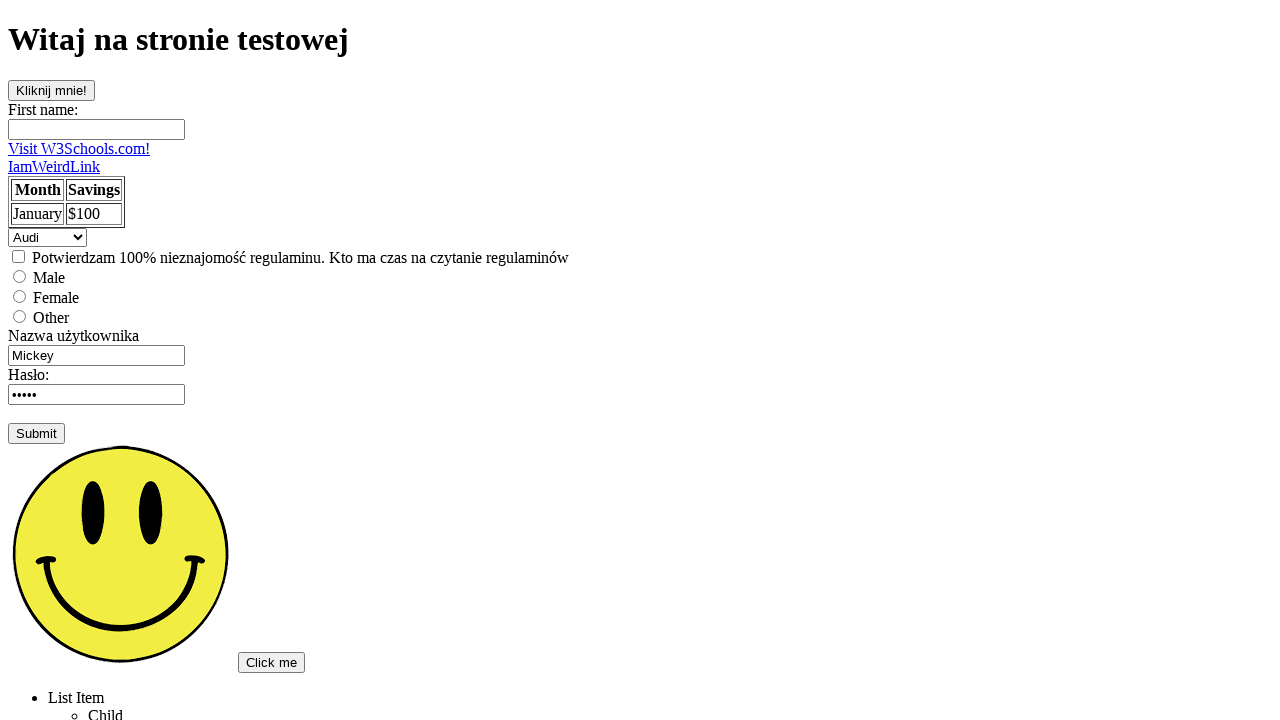

Navigated to test page
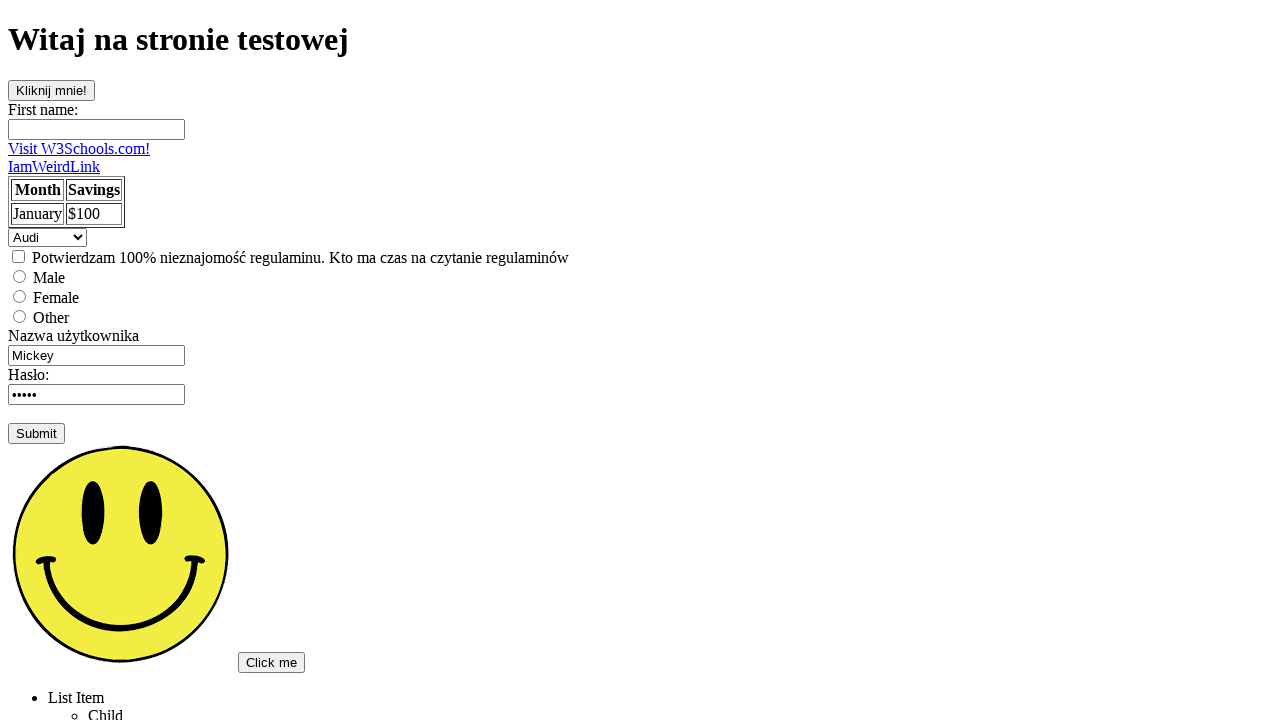

Located h1 heading element
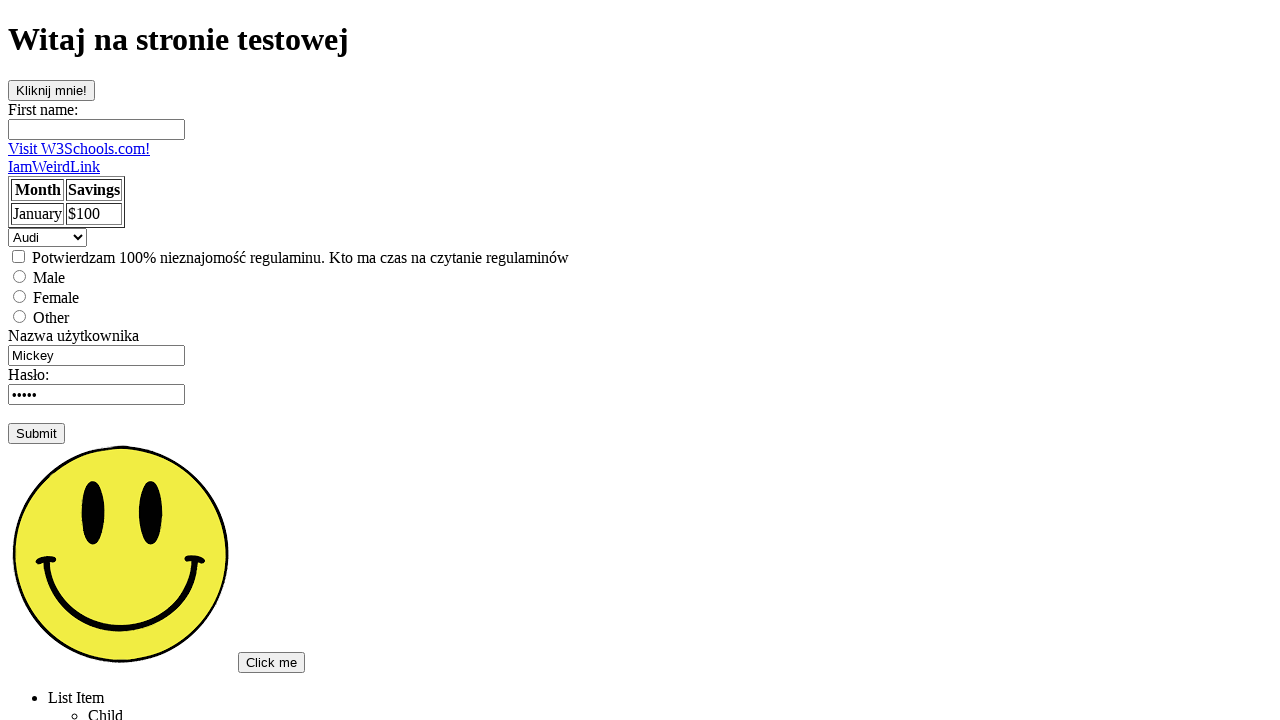

Hovered mouse cursor over h1 heading element at (640, 40) on h1 >> nth=0
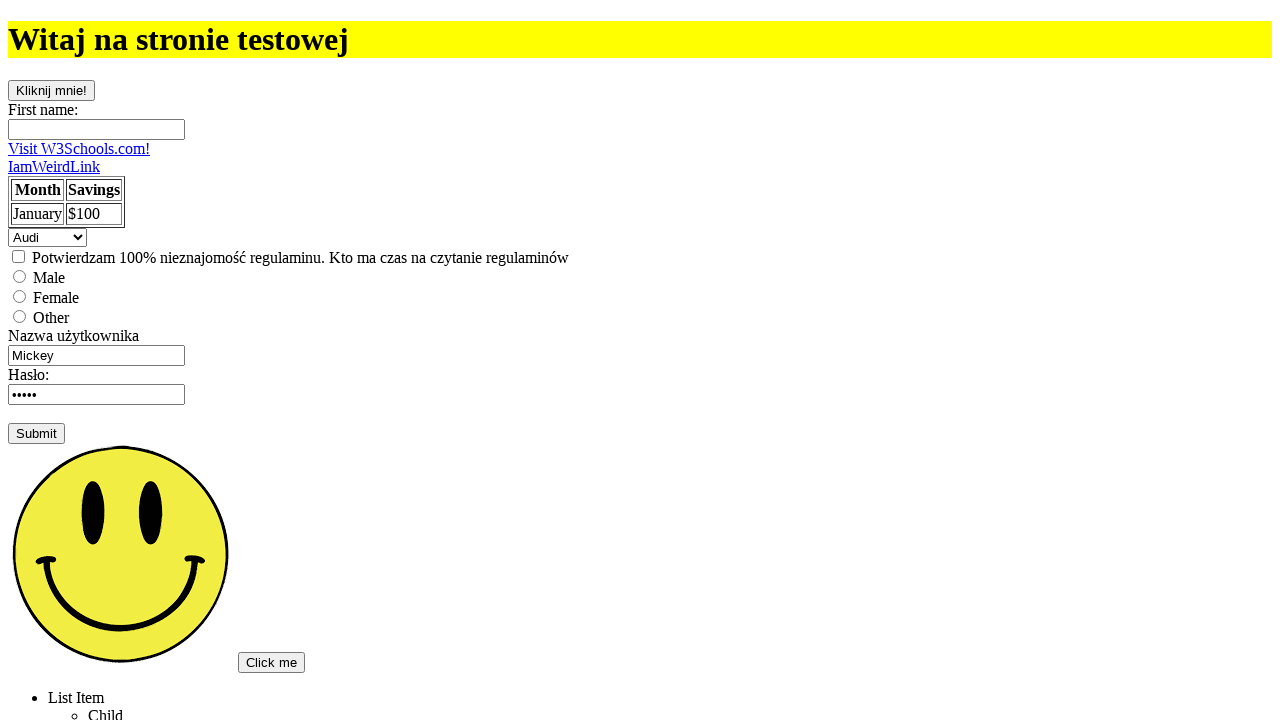

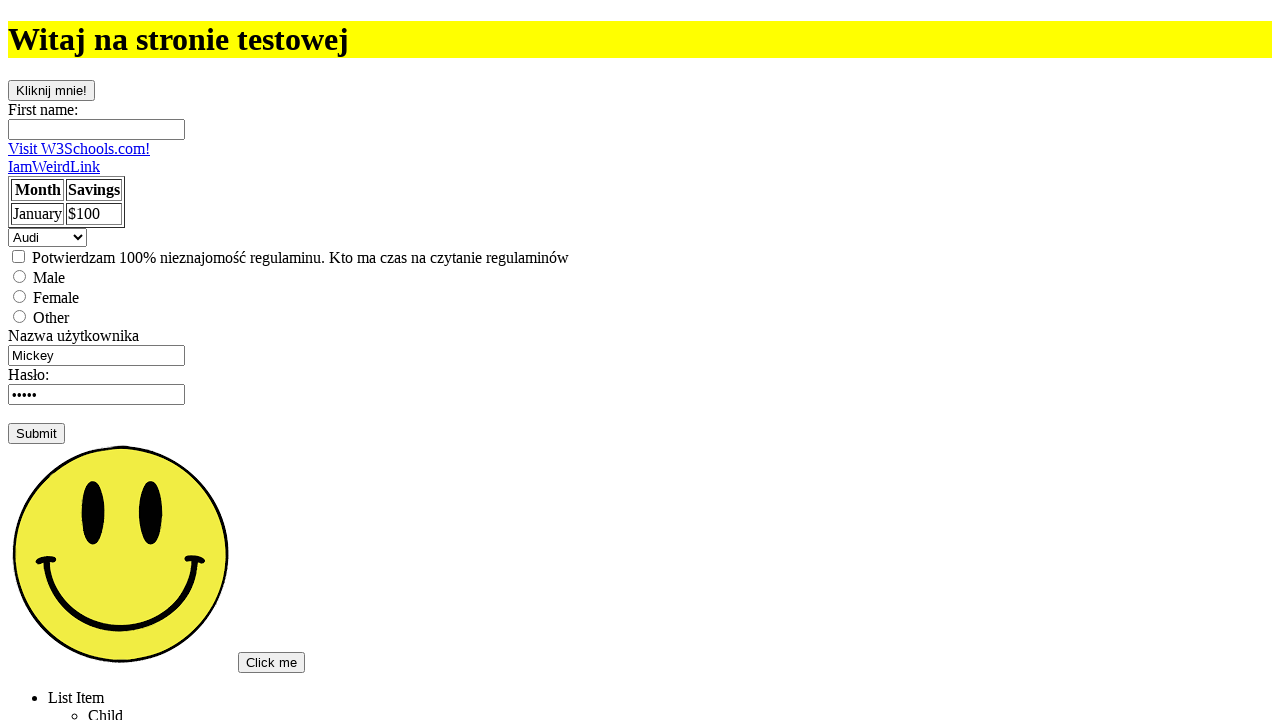